Navigates to Python.org homepage and verifies that event information is displayed in the events widget

Starting URL: https://www.python.org/

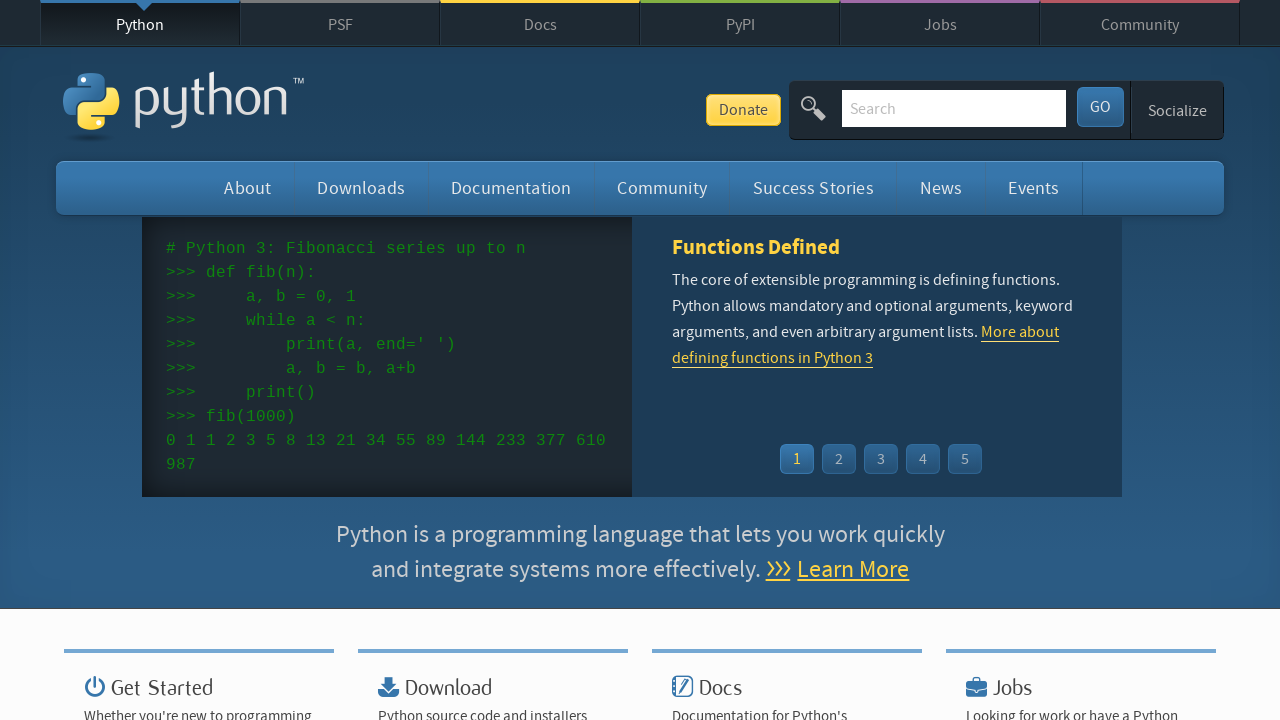

Navigated to Python.org homepage
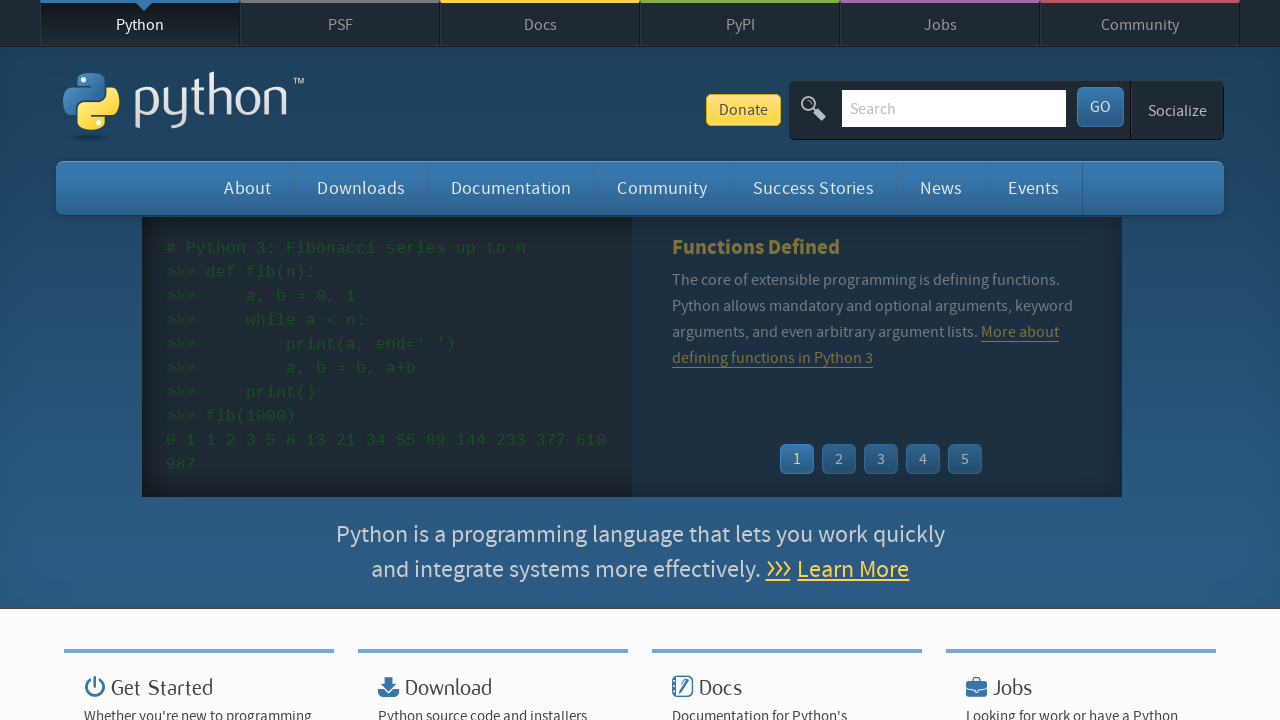

Event widget loaded on the page
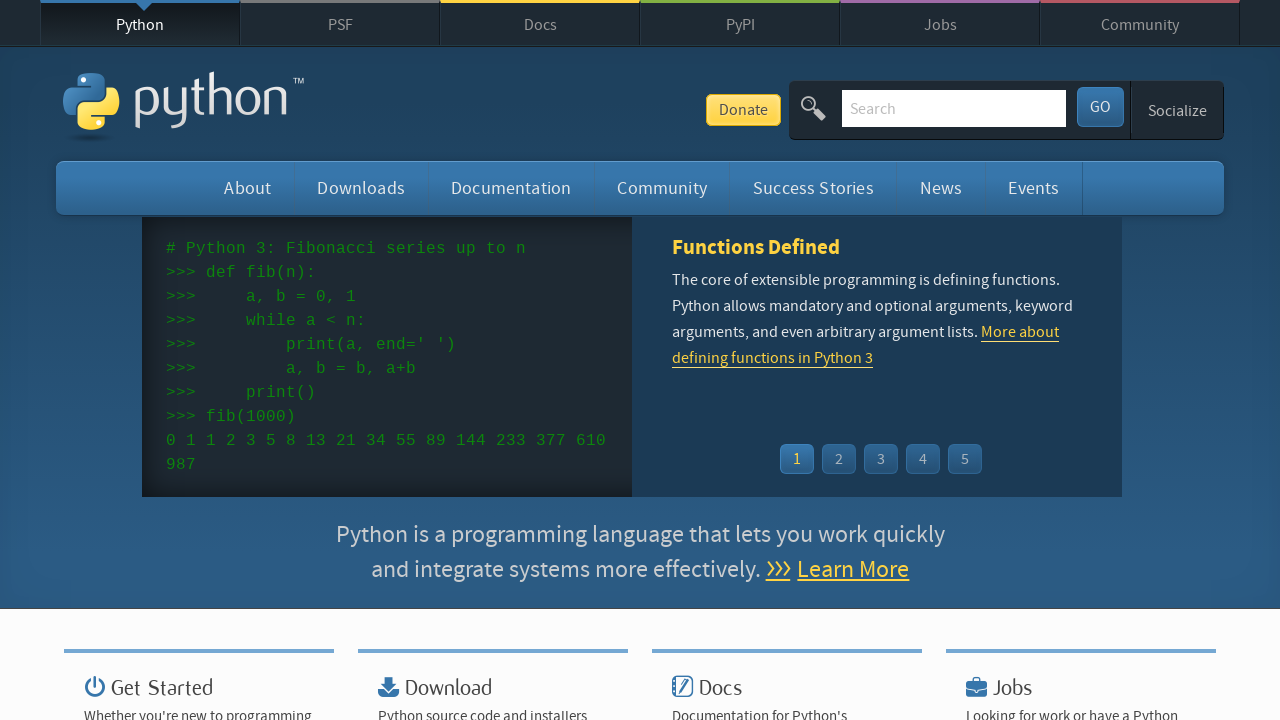

Event timing elements are present in the widget
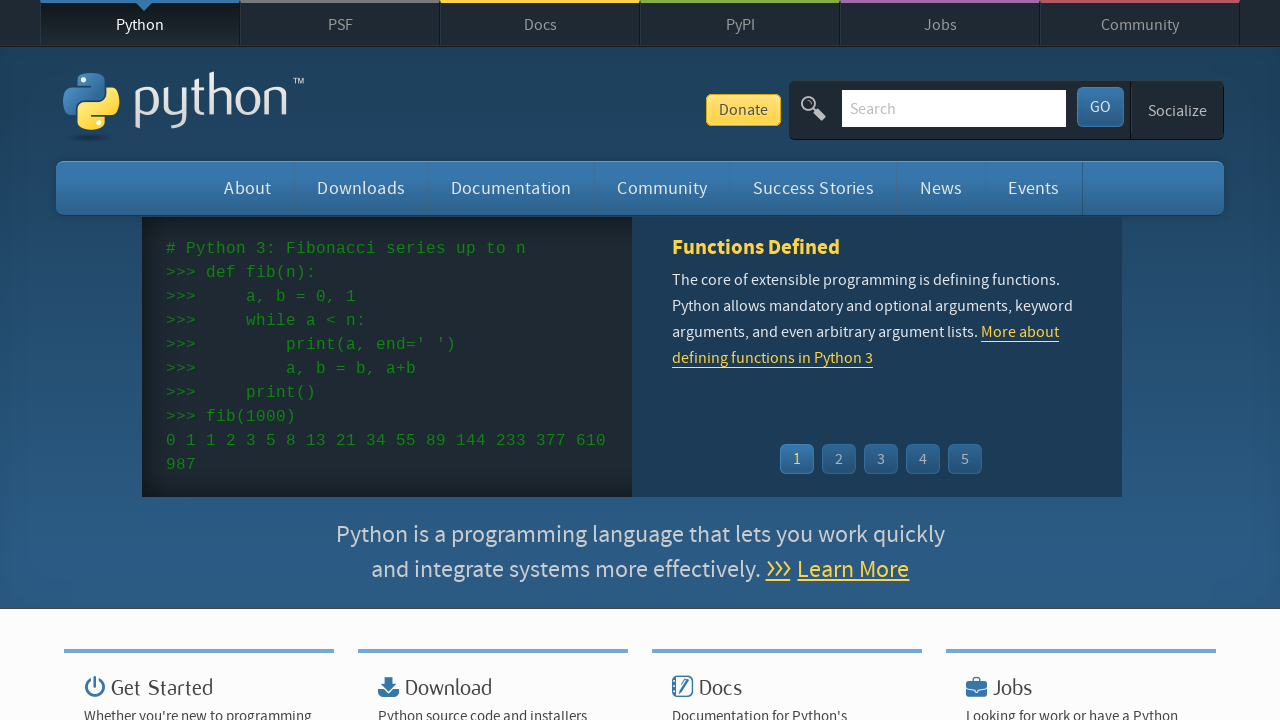

Event names/links are displayed in the widget
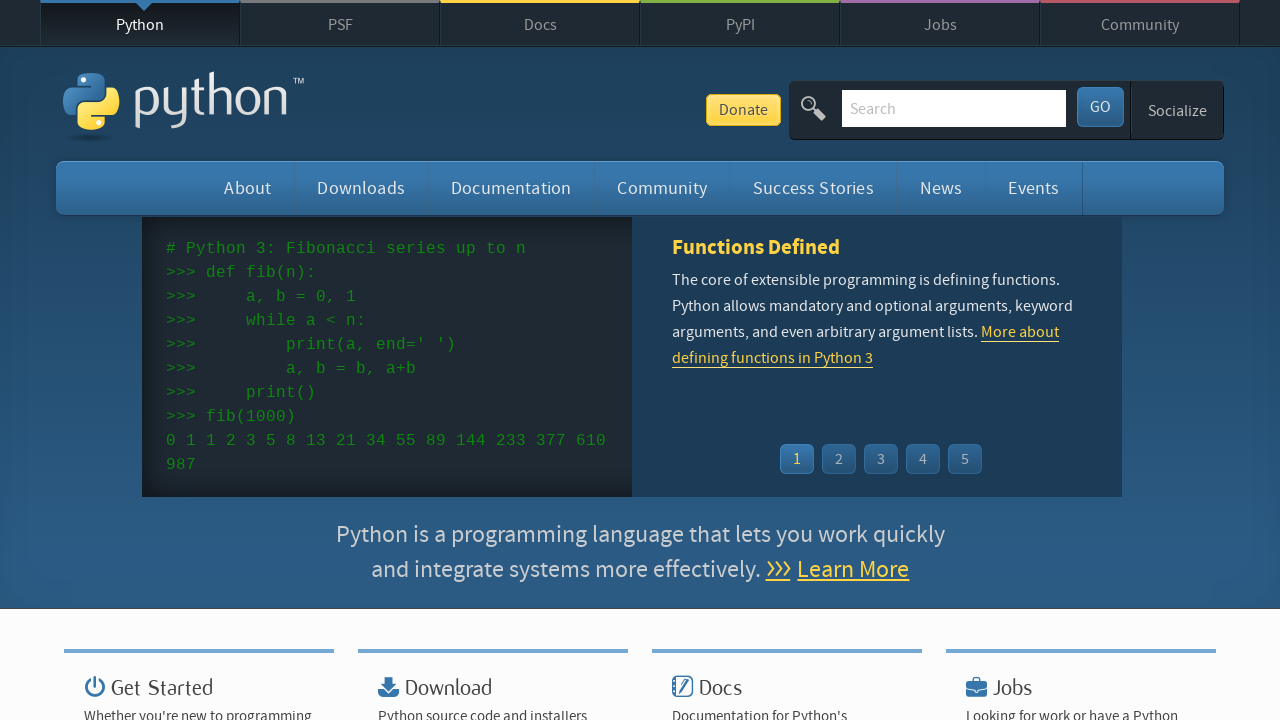

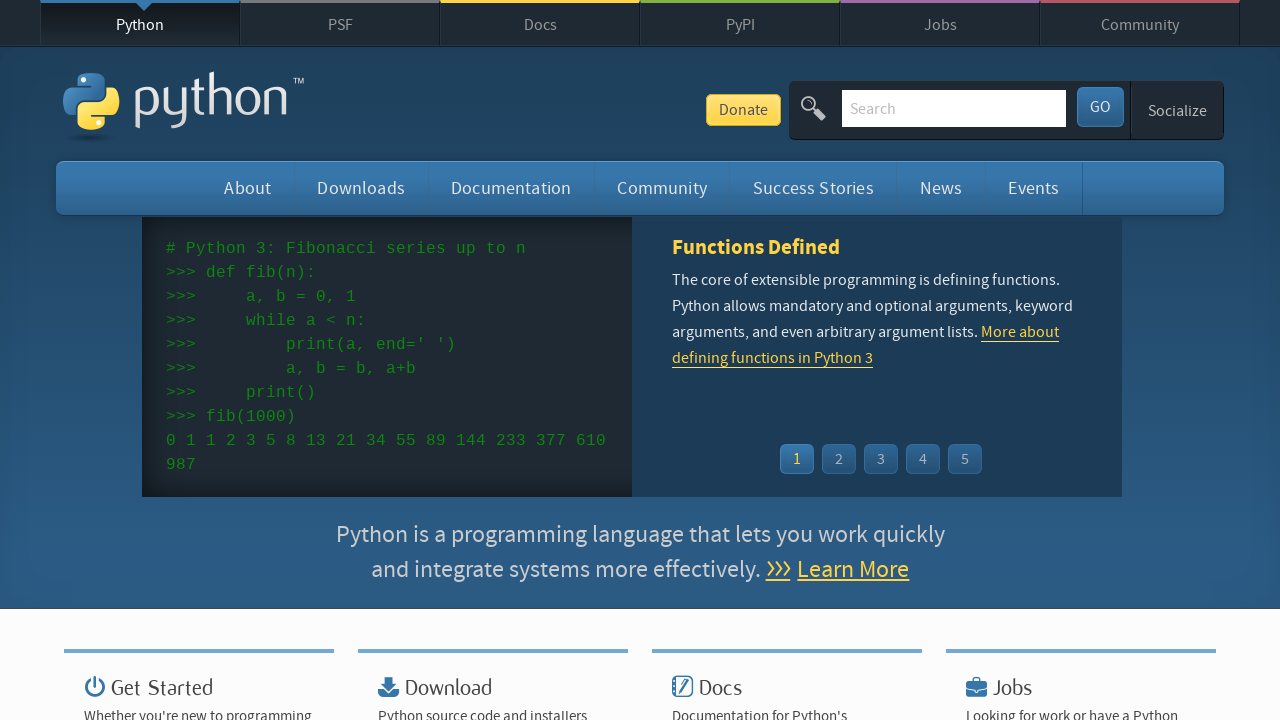